Tests window switching functionality by clicking a link that opens a new window, extracting text from the new window, and using that text to fill a form field in the original window

Starting URL: https://rahulshettyacademy.com/loginpagePractise/

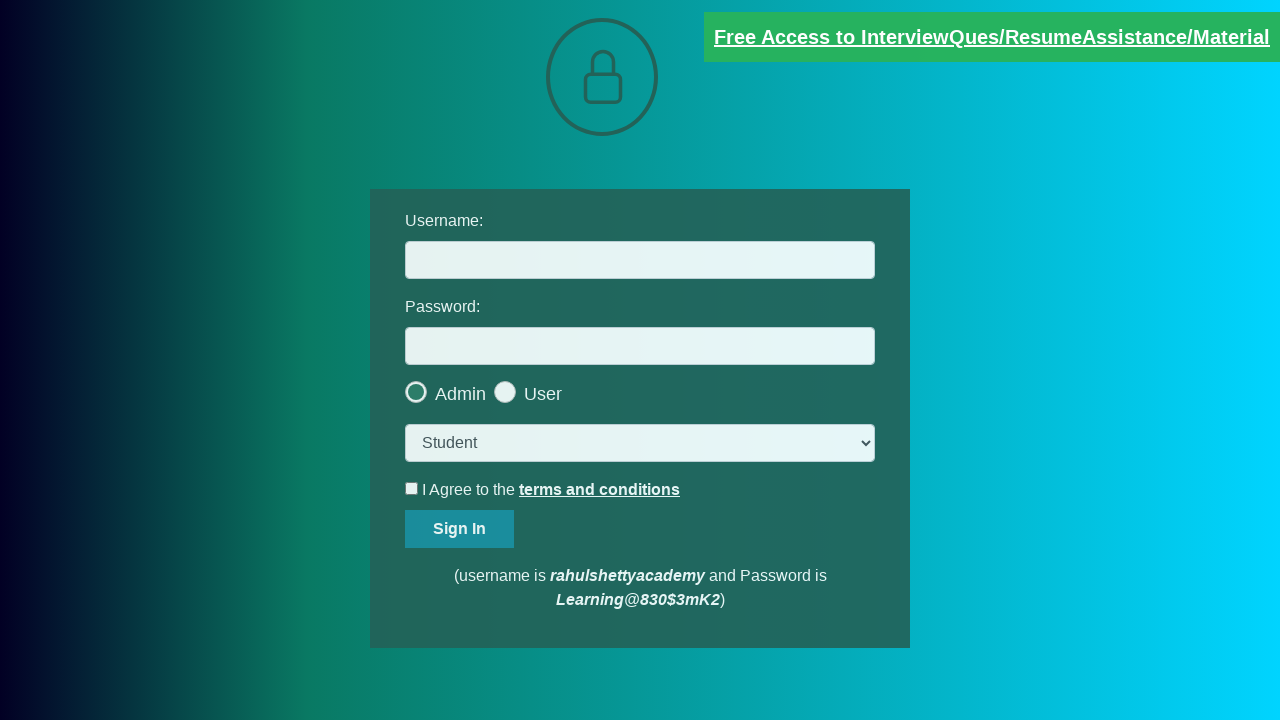

Clicked link that opens a new window at (992, 37) on a.blinkingText
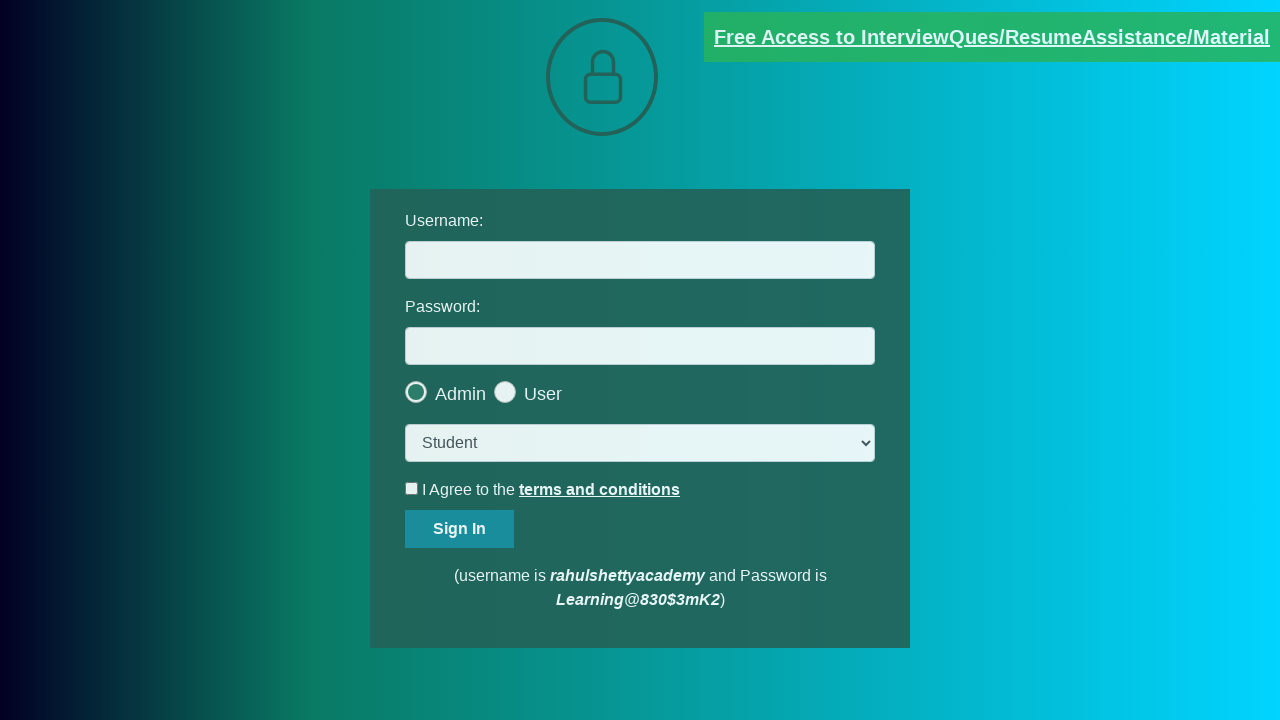

New window/tab opened and captured
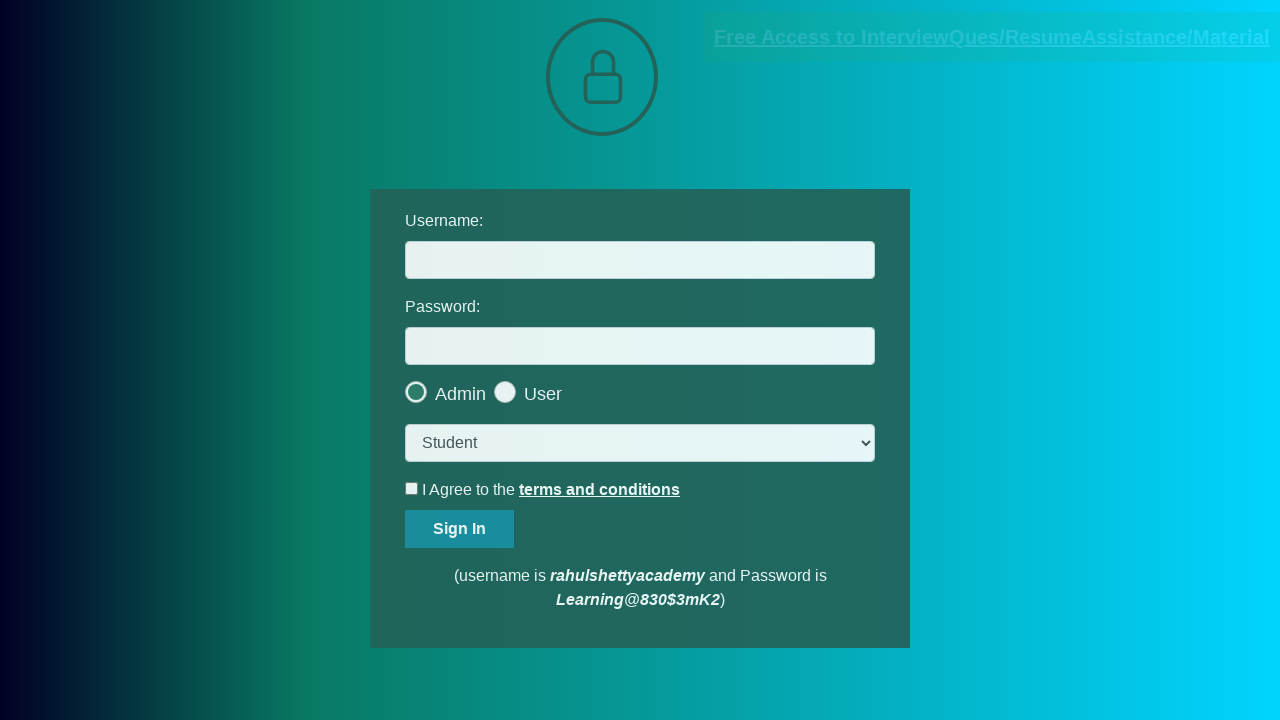

Extracted text from new window: extracted red text content
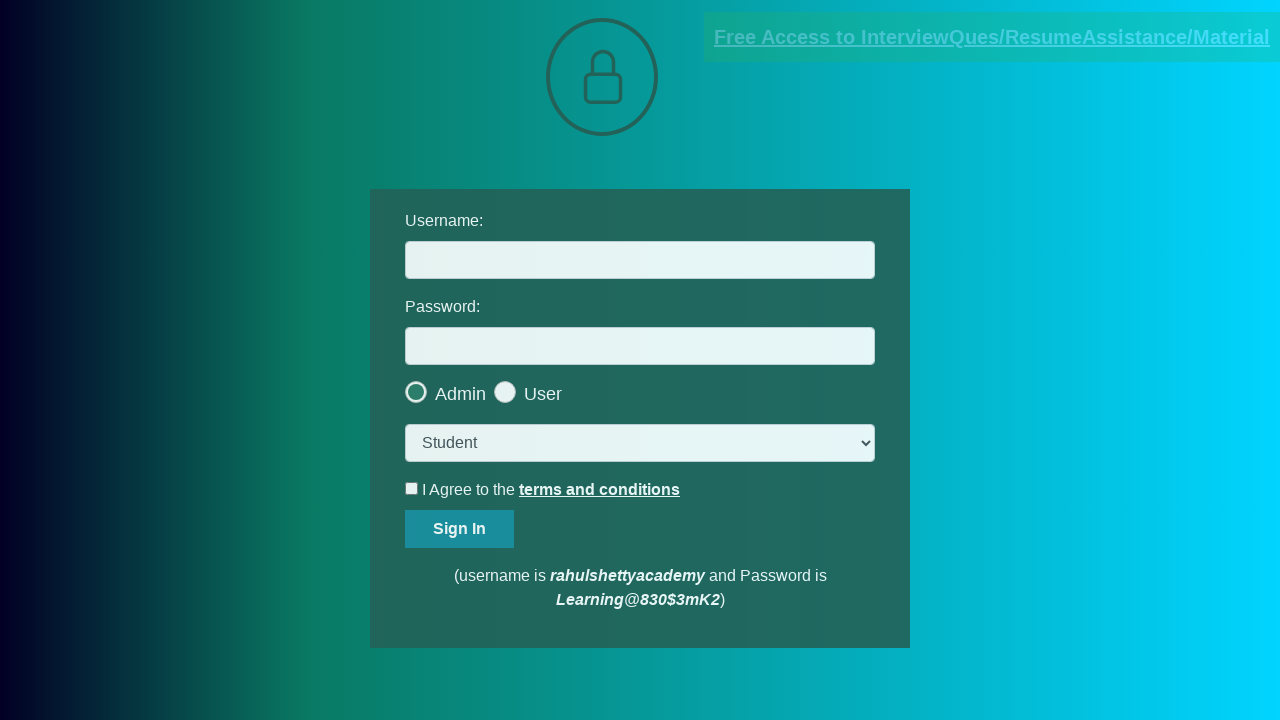

Extracted email ID from text: mentor@rahulshettyacademy.com
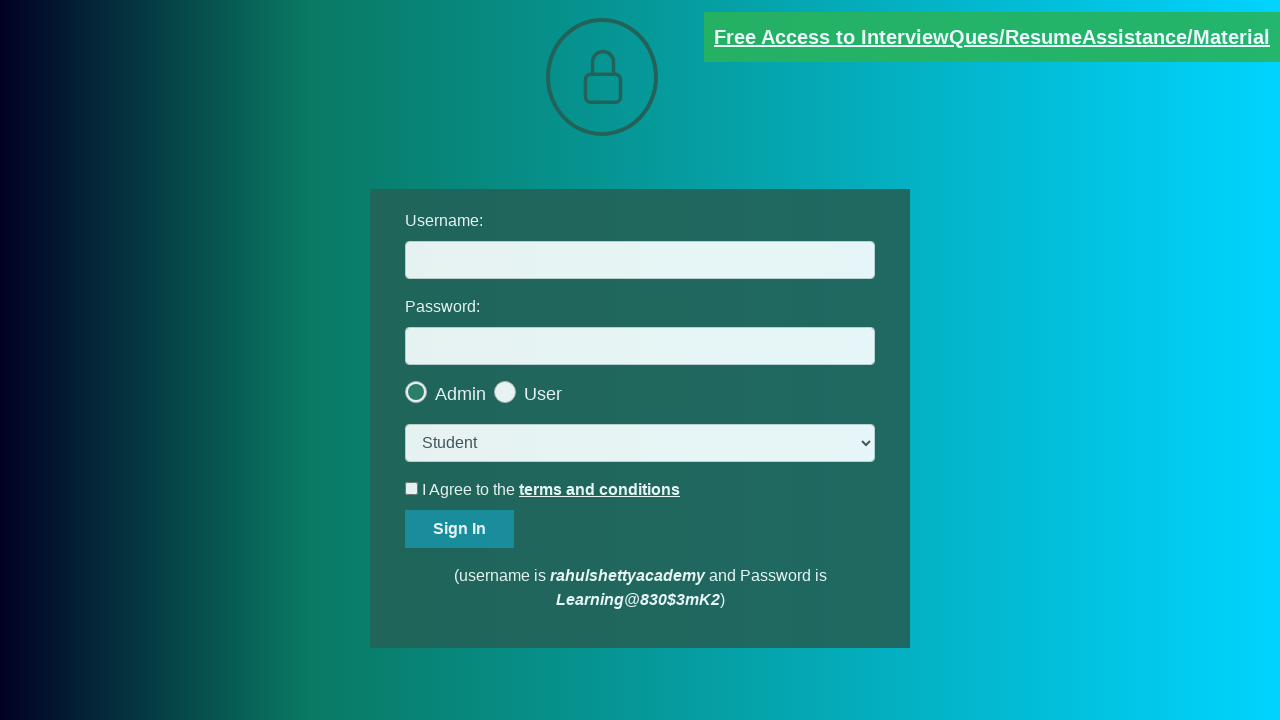

Closed new window and switched back to original window
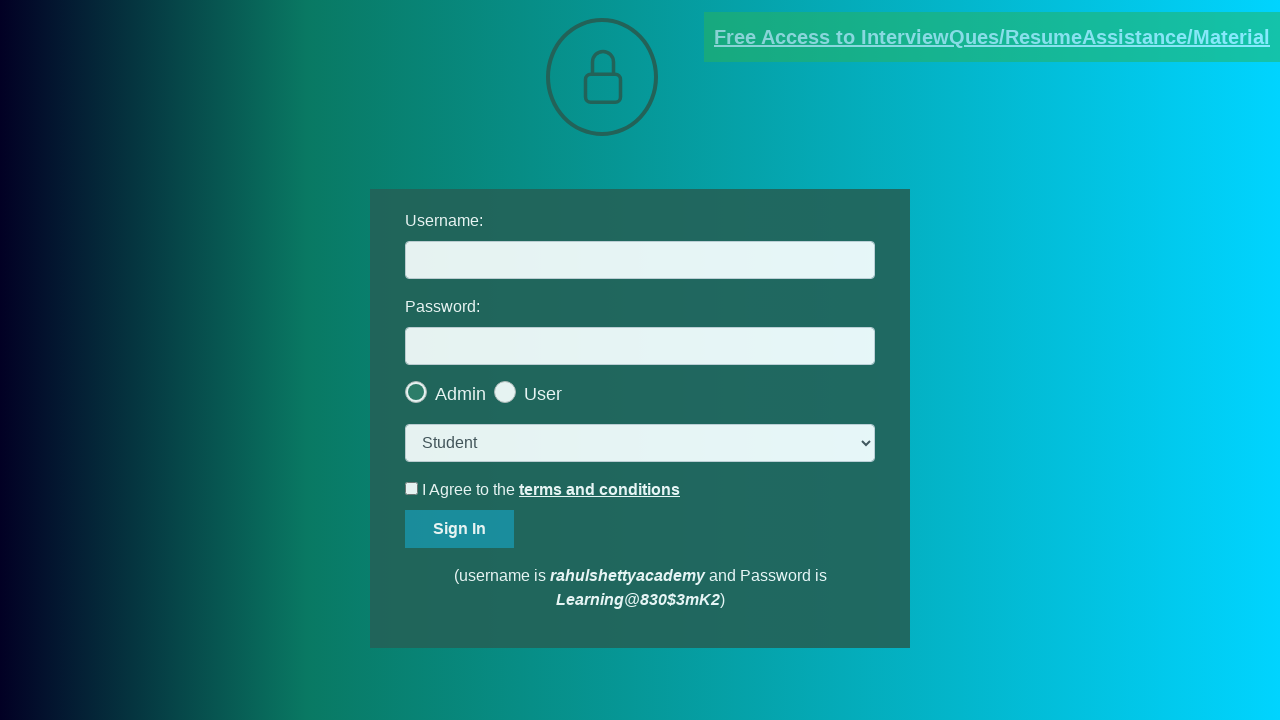

Filled username field with extracted email: mentor@rahulshettyacademy.com on #username
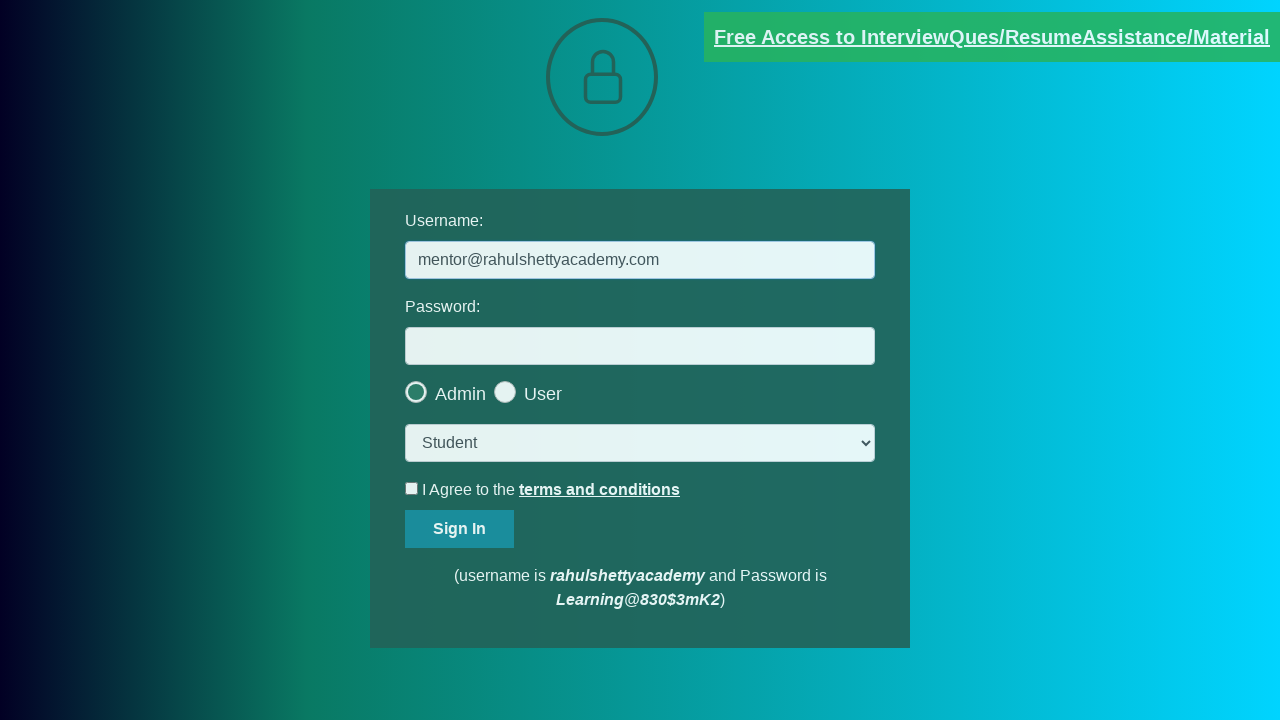

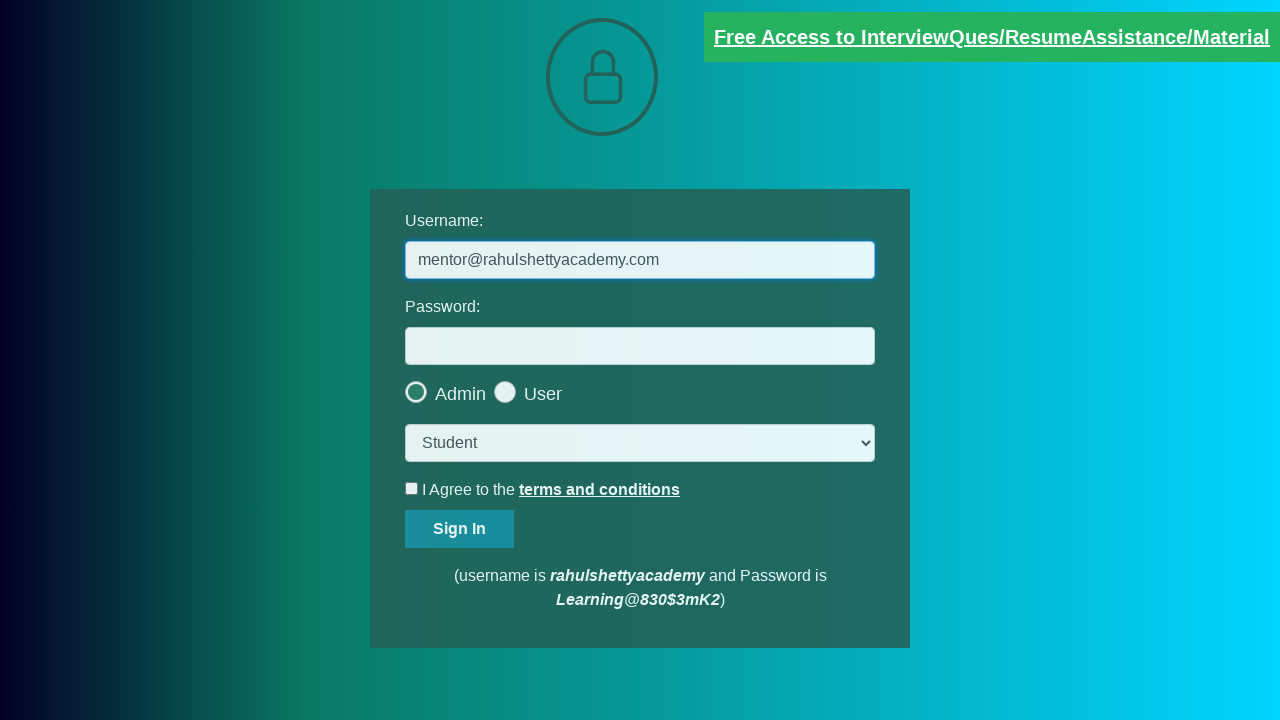